Tests navigation on Manta.com by searching for restaurants using either category links or the search functionality, then verifies that business listings are displayed on the results page.

Starting URL: https://www.manta.com/

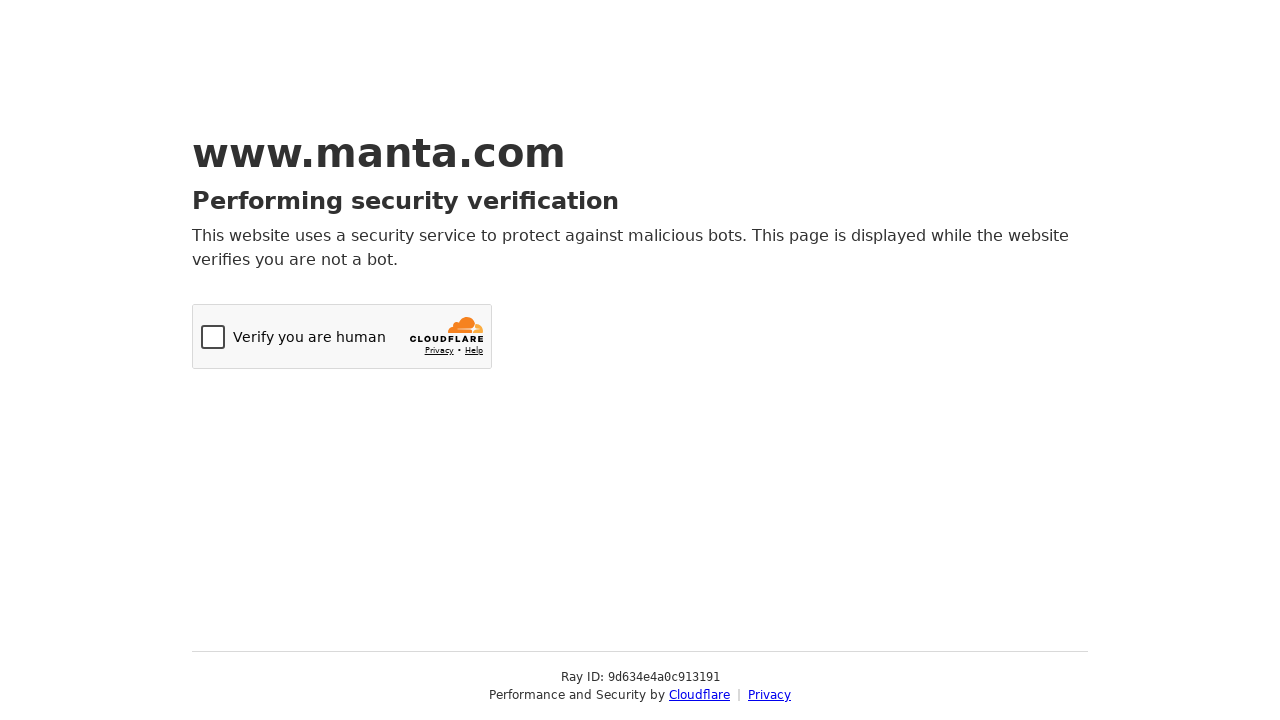

Waited for homepage to load (domcontentloaded)
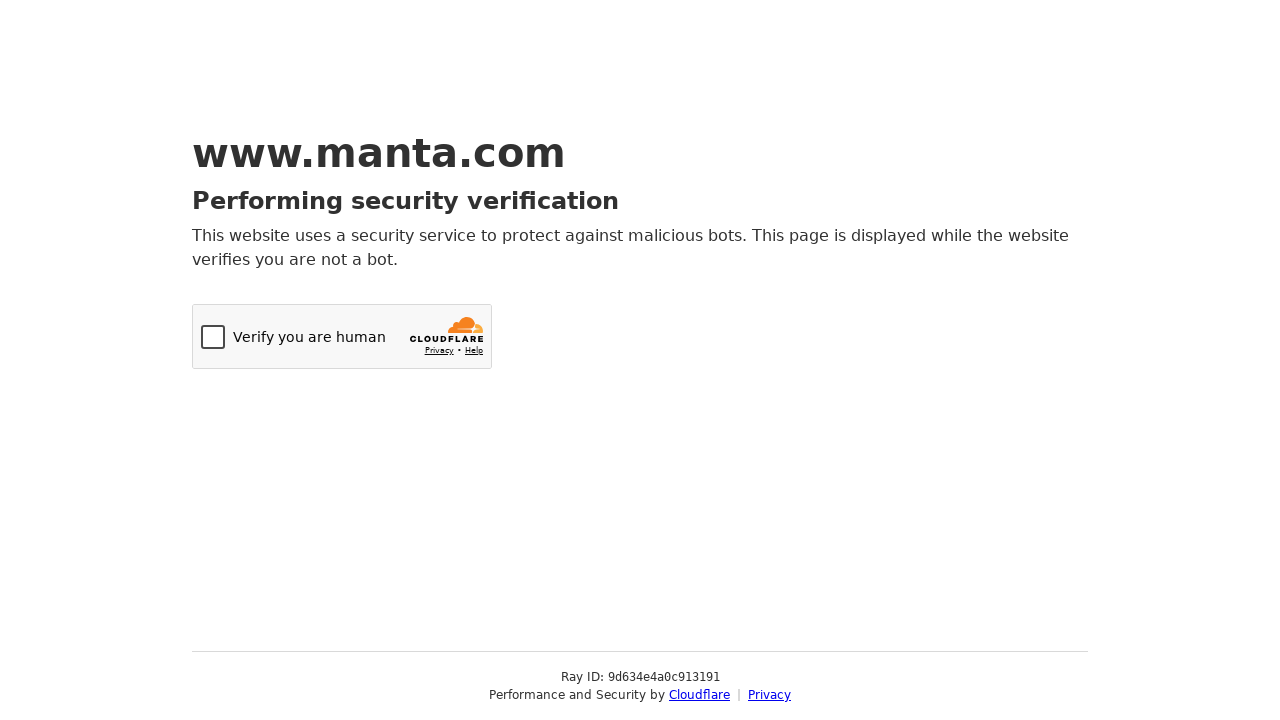

Located restaurant category link
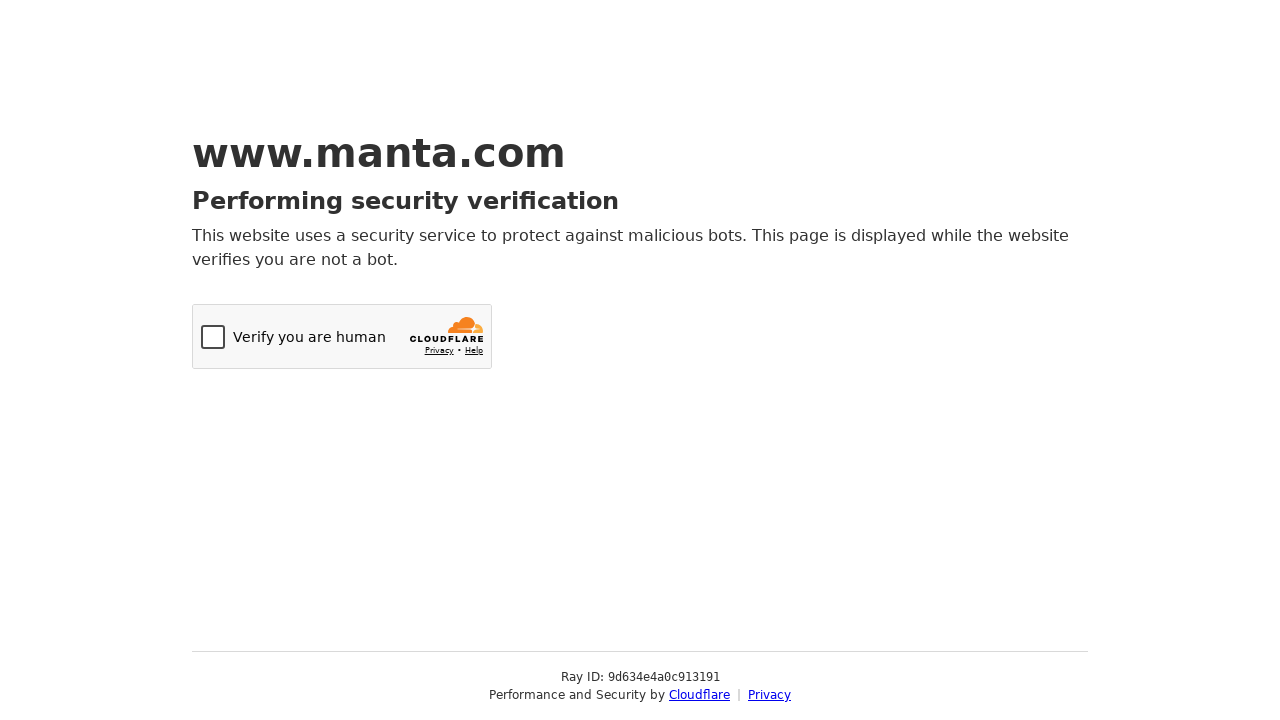

Located search input field
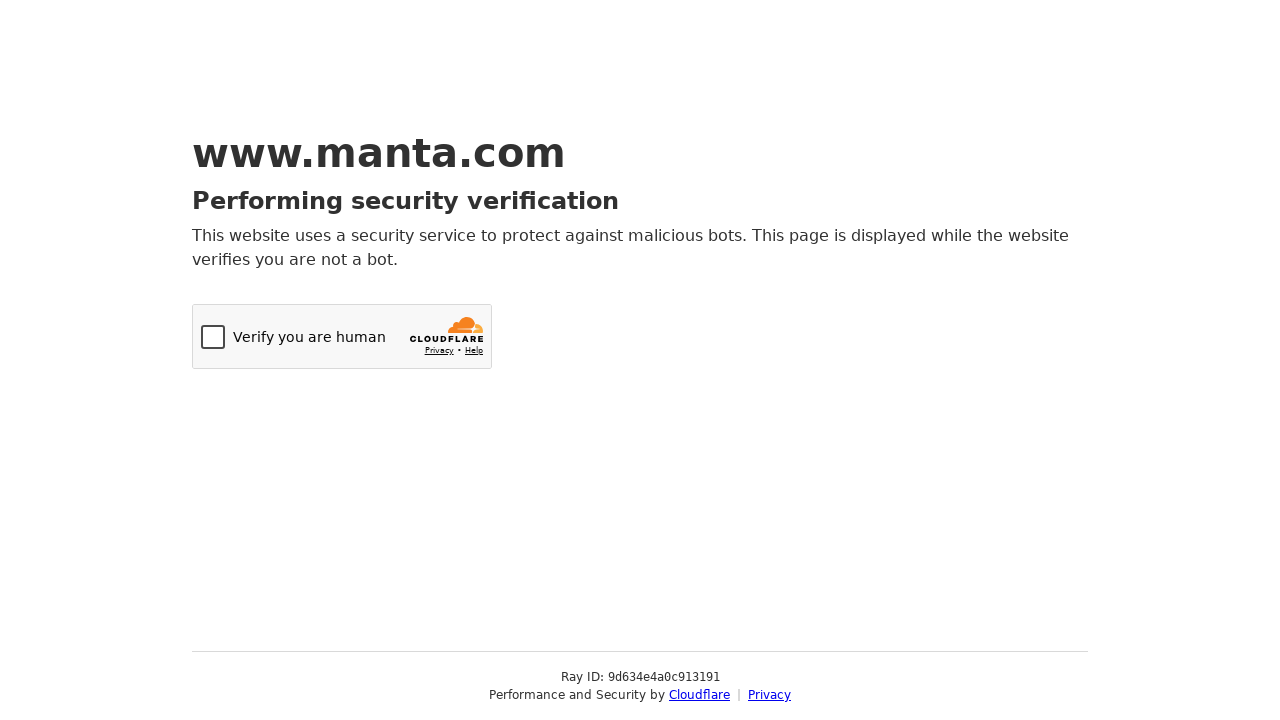

Navigated directly to restaurant directory URL
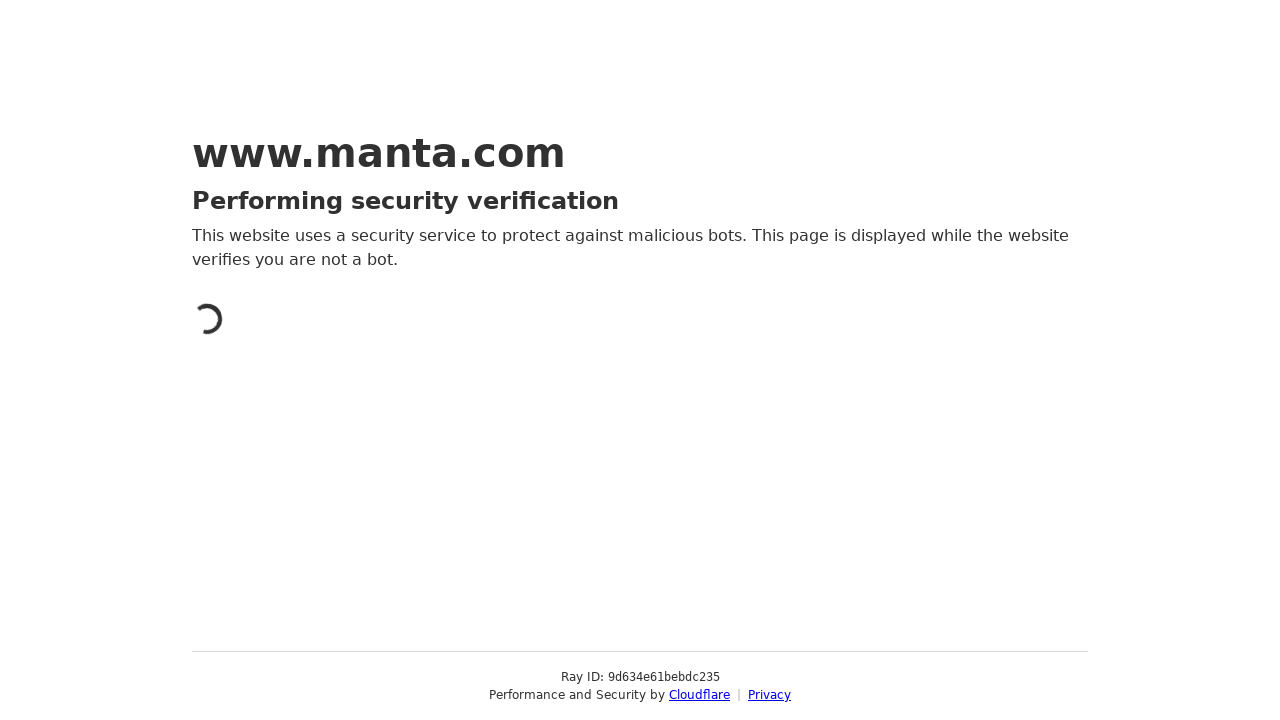

Waited for restaurant directory page to load
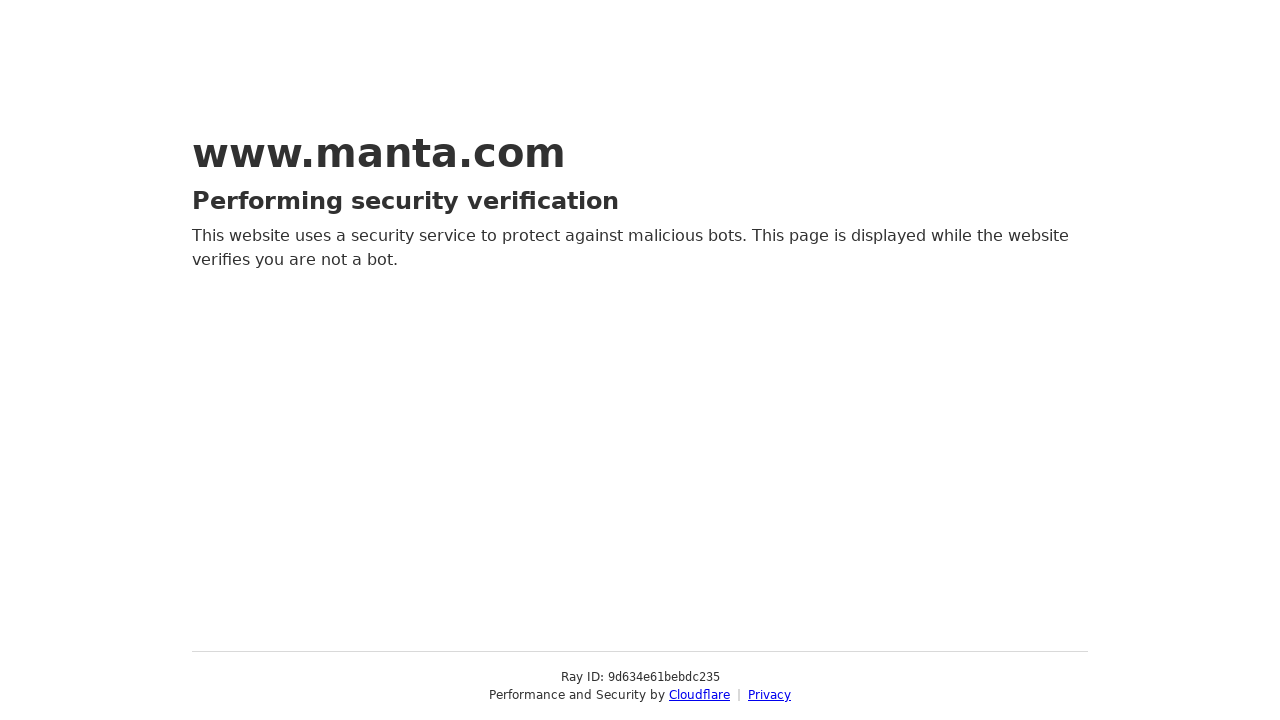

Waited 3 seconds for additional content to load
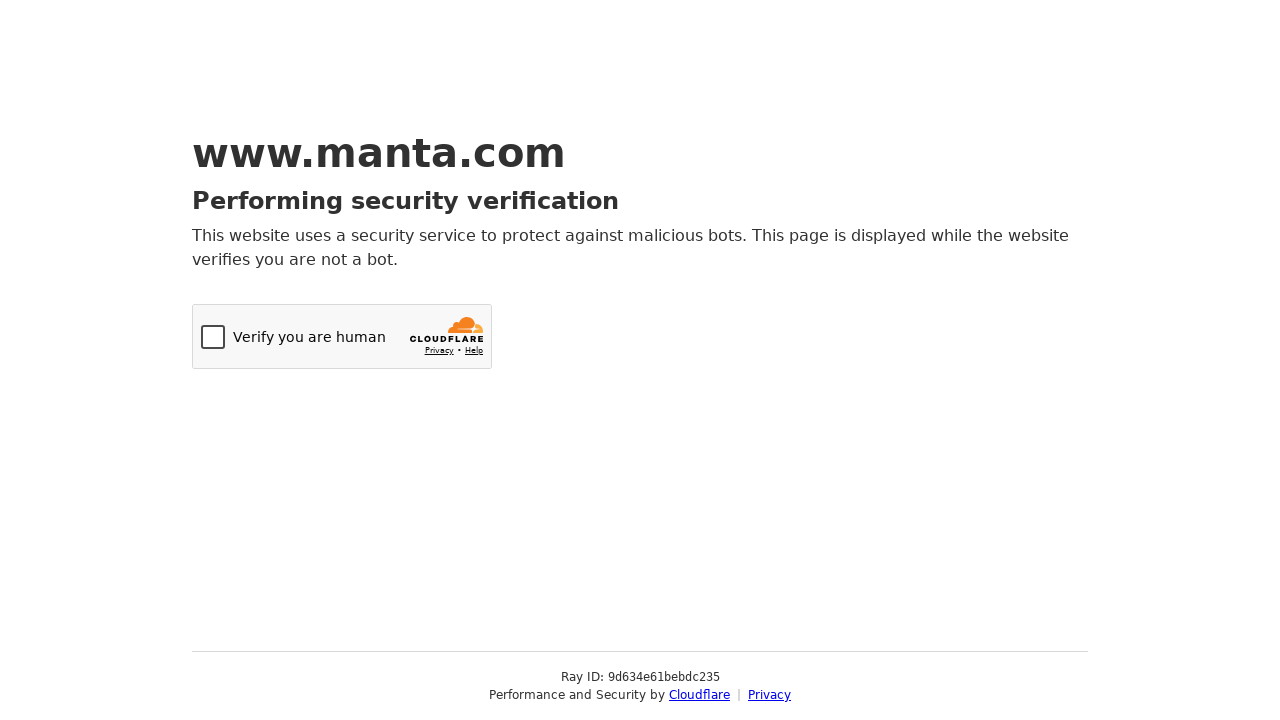

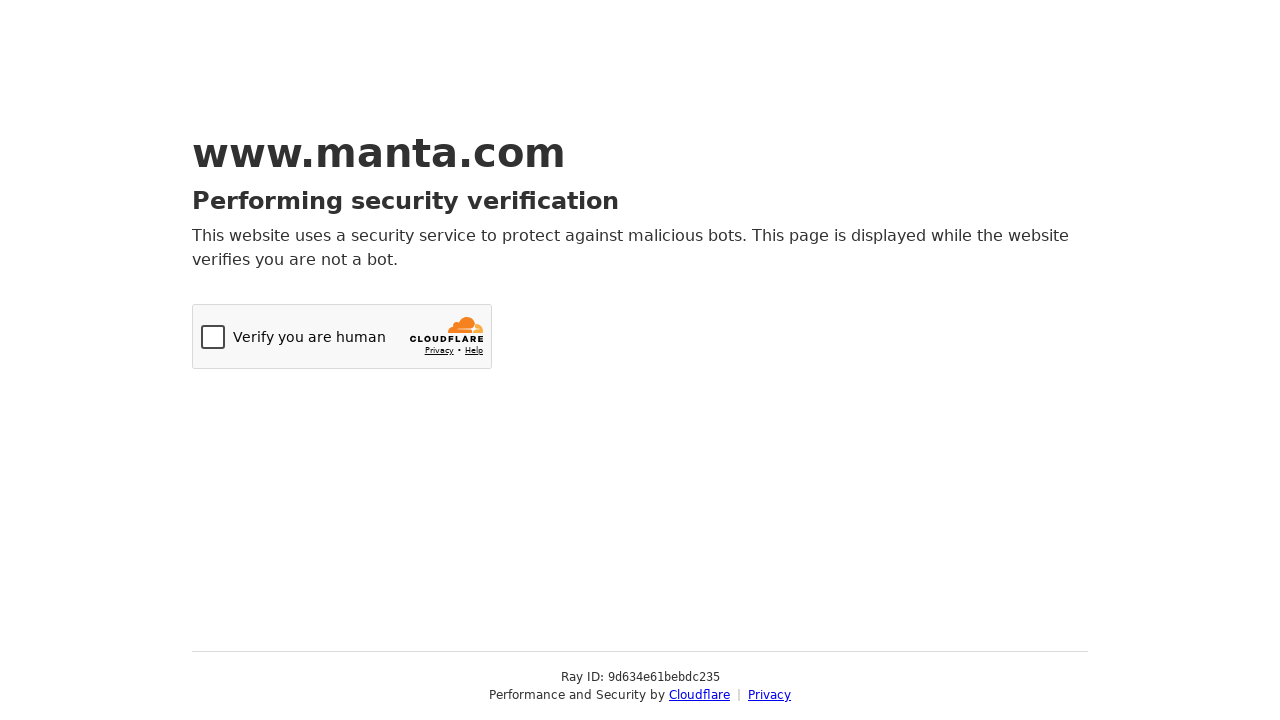